Tests adding multiple todo items to the TodoMVC application by filling the input and pressing Enter twice with different text values

Starting URL: https://demo.playwright.dev/todomvc/

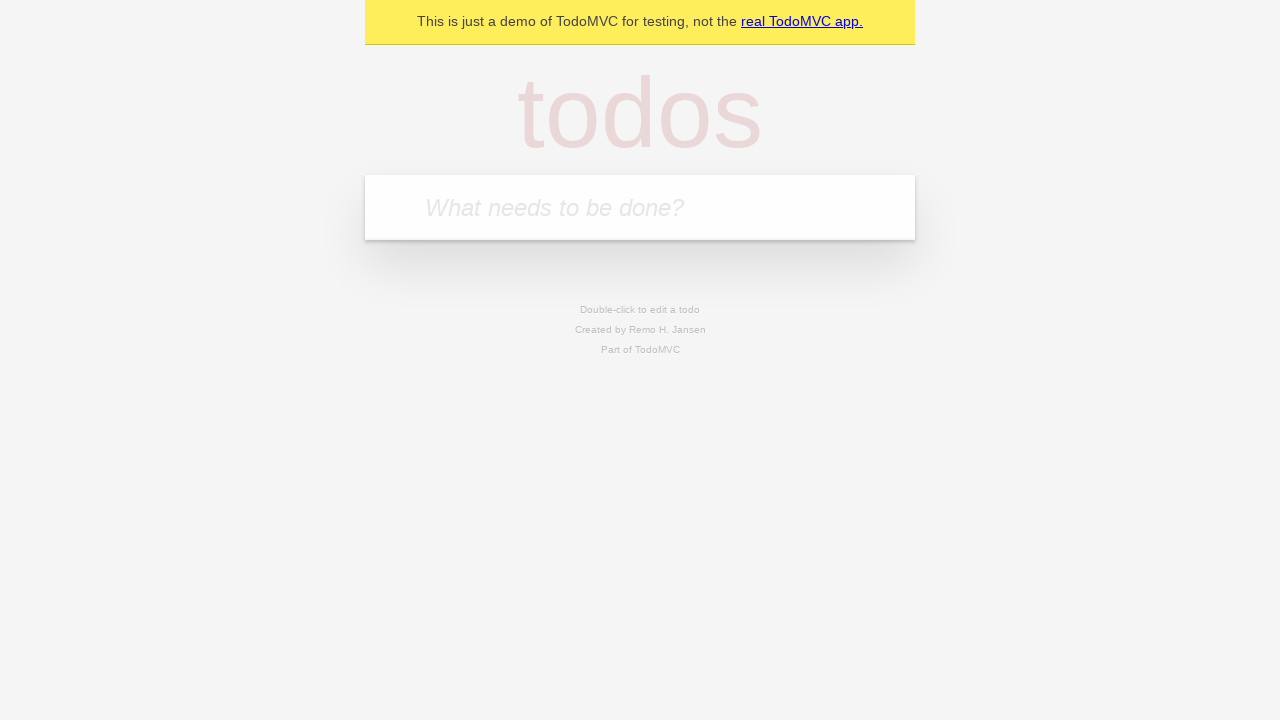

Filled todo input with 'test' on .new-todo
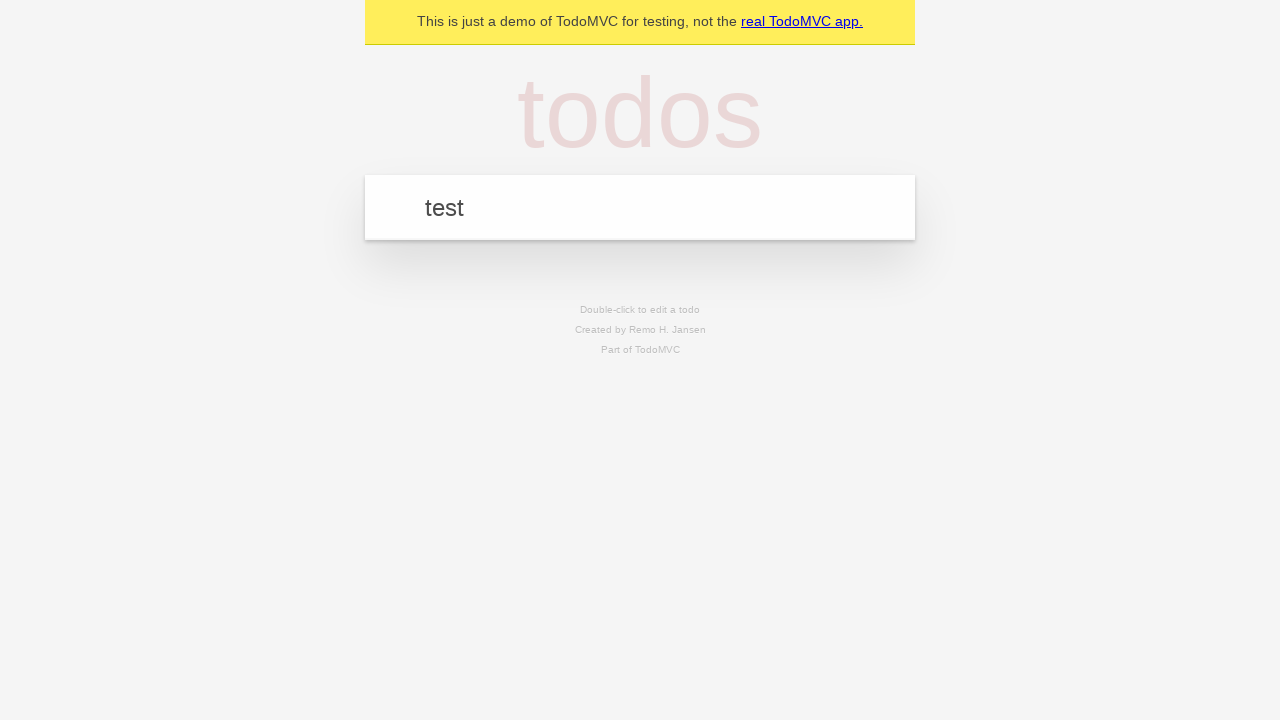

Pressed Enter to add first todo item on .new-todo
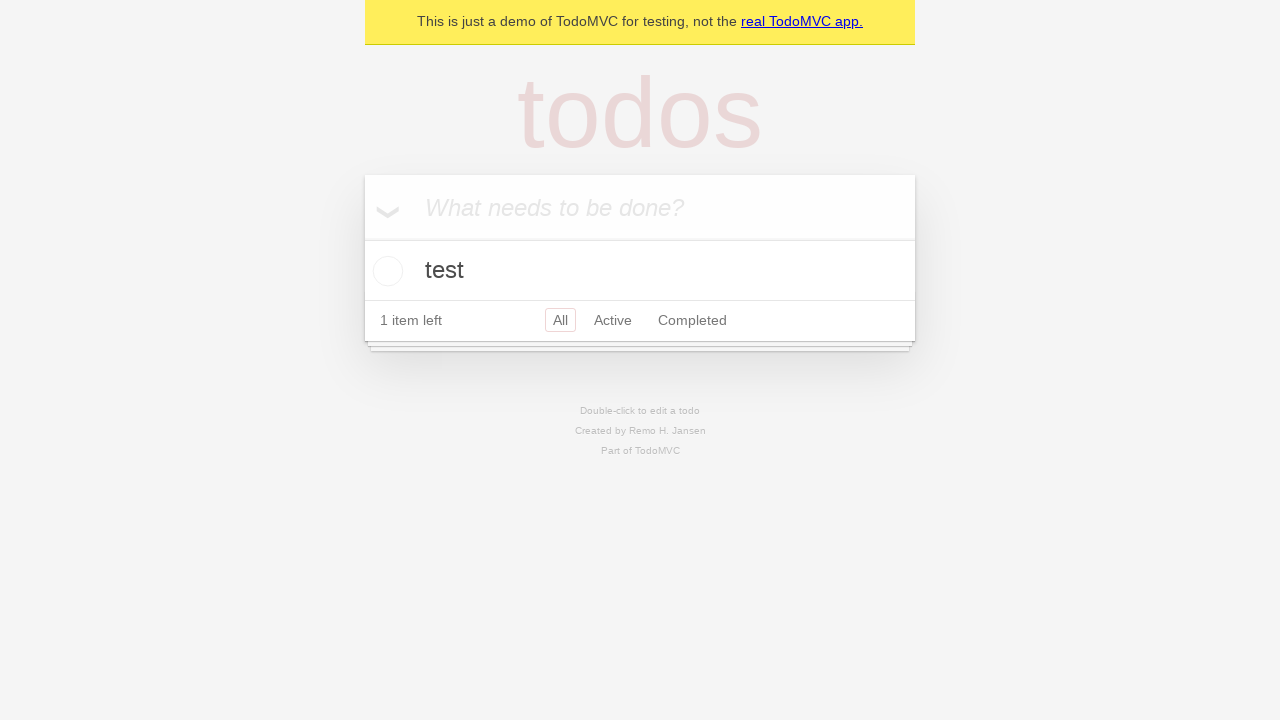

First todo item appeared
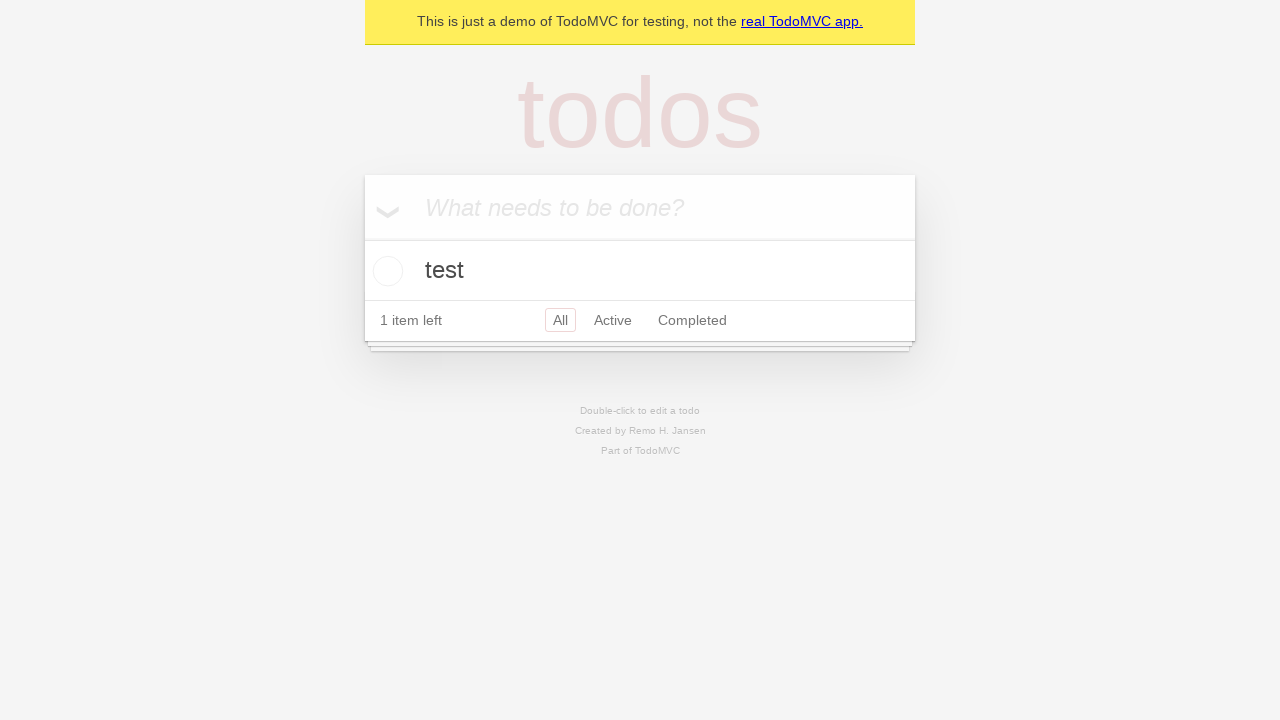

Filled todo input with 'test2' on .new-todo
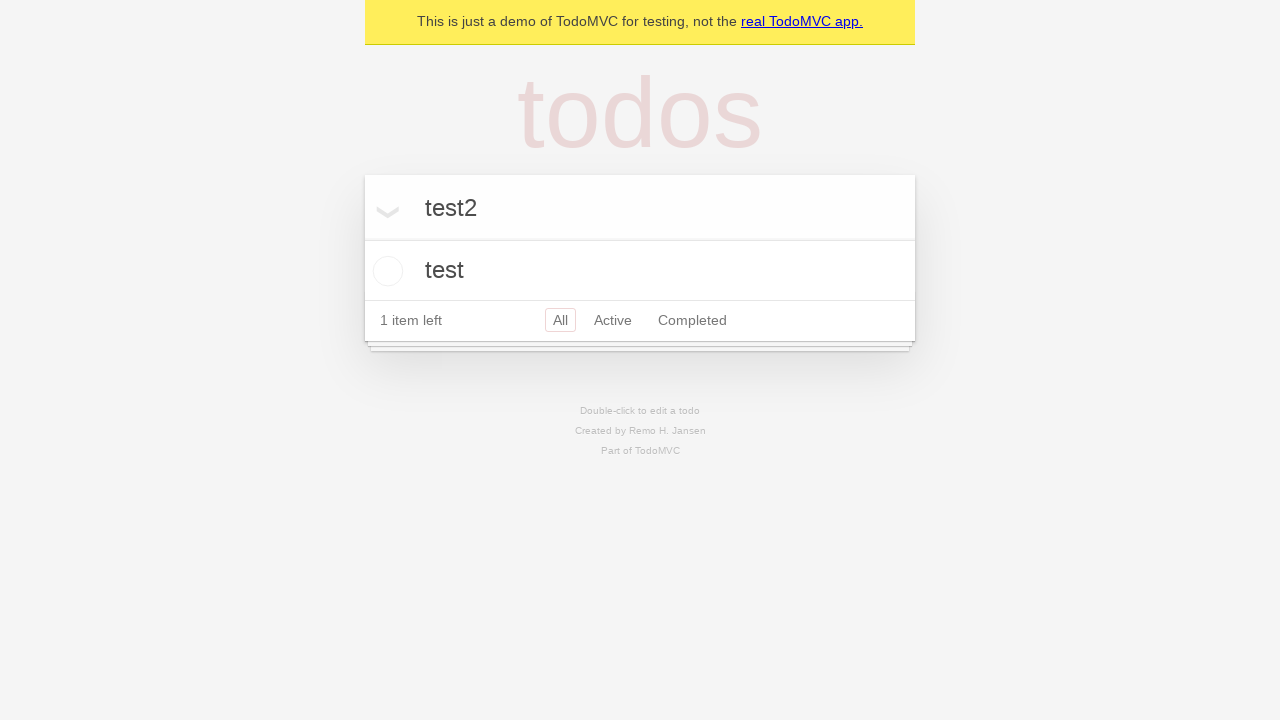

Pressed Enter to add second todo item on .new-todo
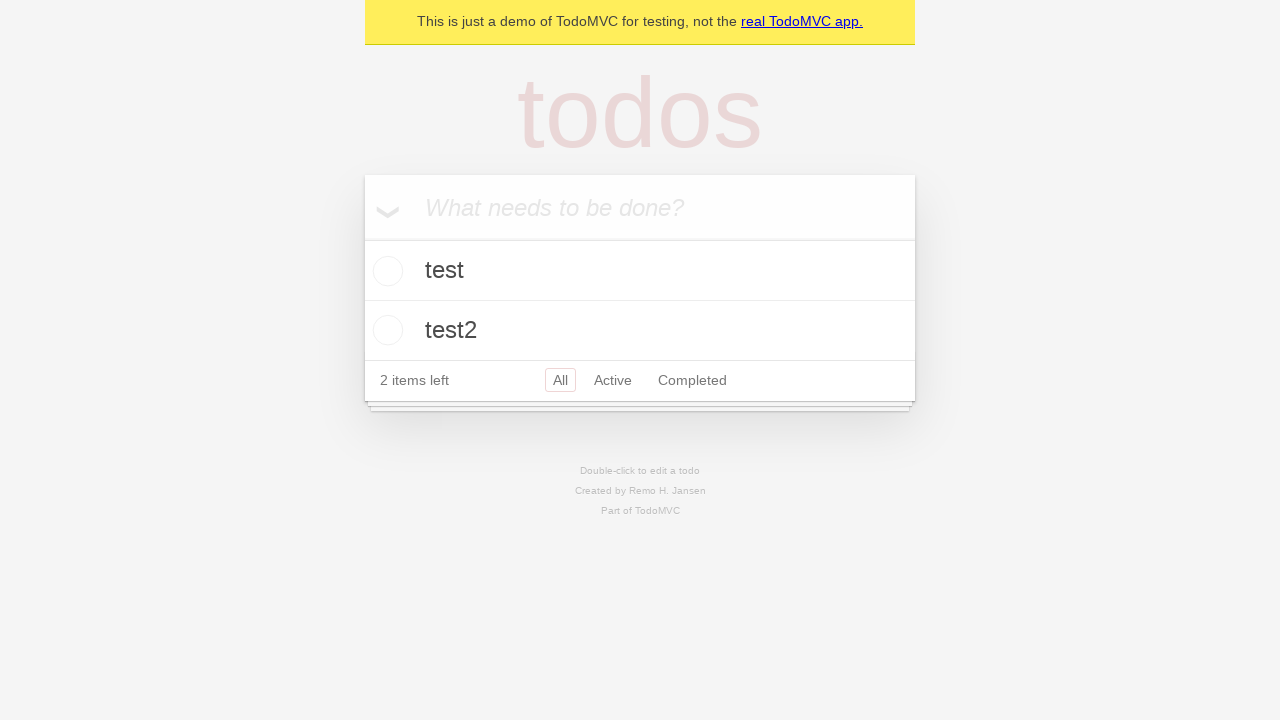

Second todo item appeared
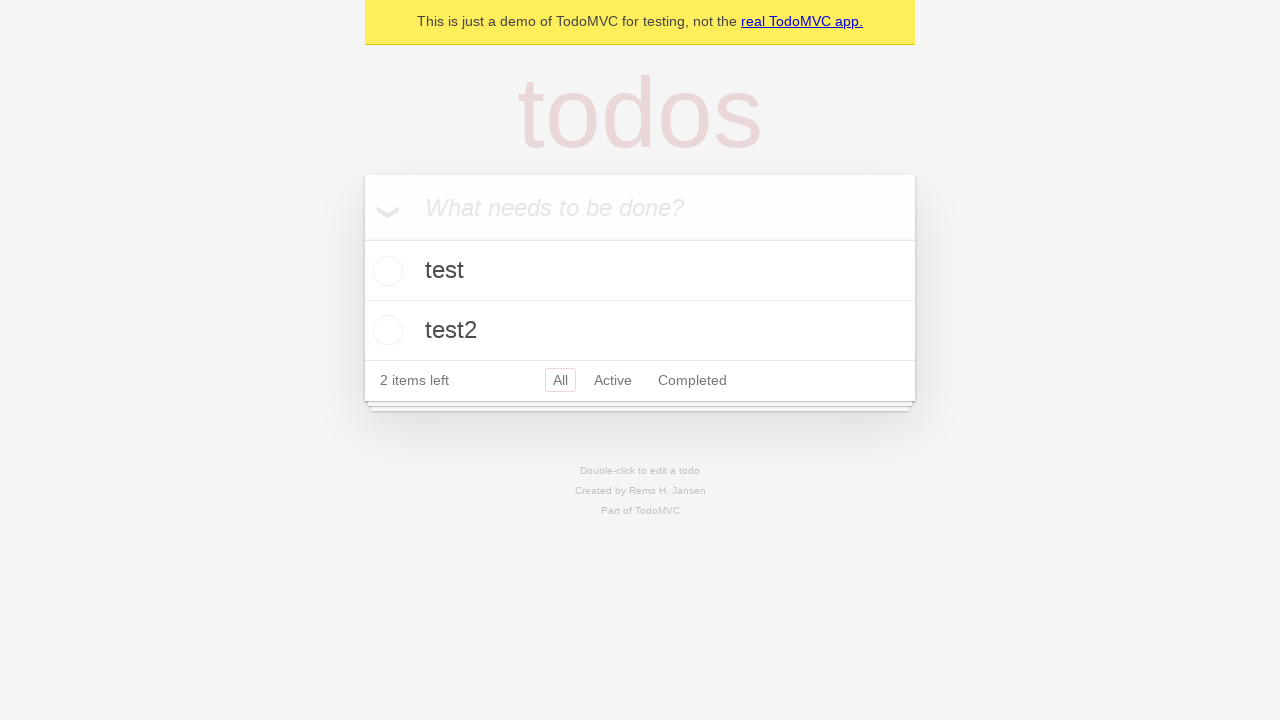

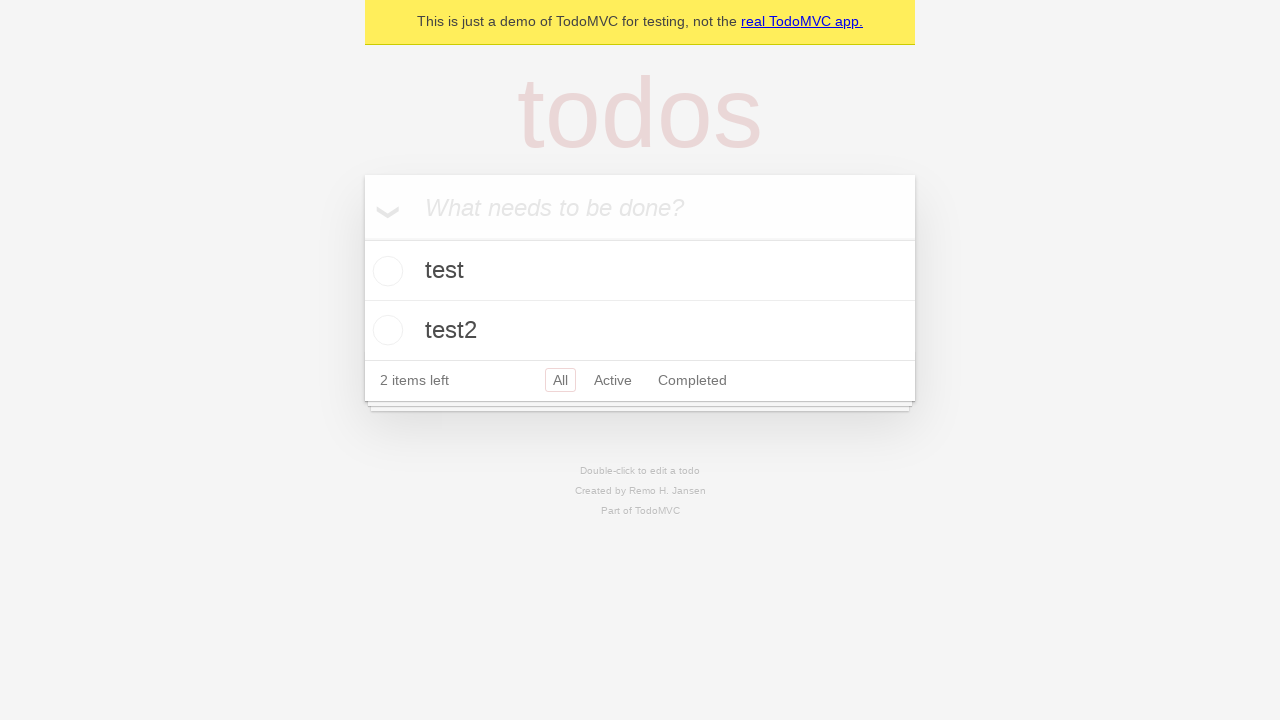